Tests basic alert interaction by clicking a button to trigger an alert and accepting it

Starting URL: https://demoqa.com/alerts

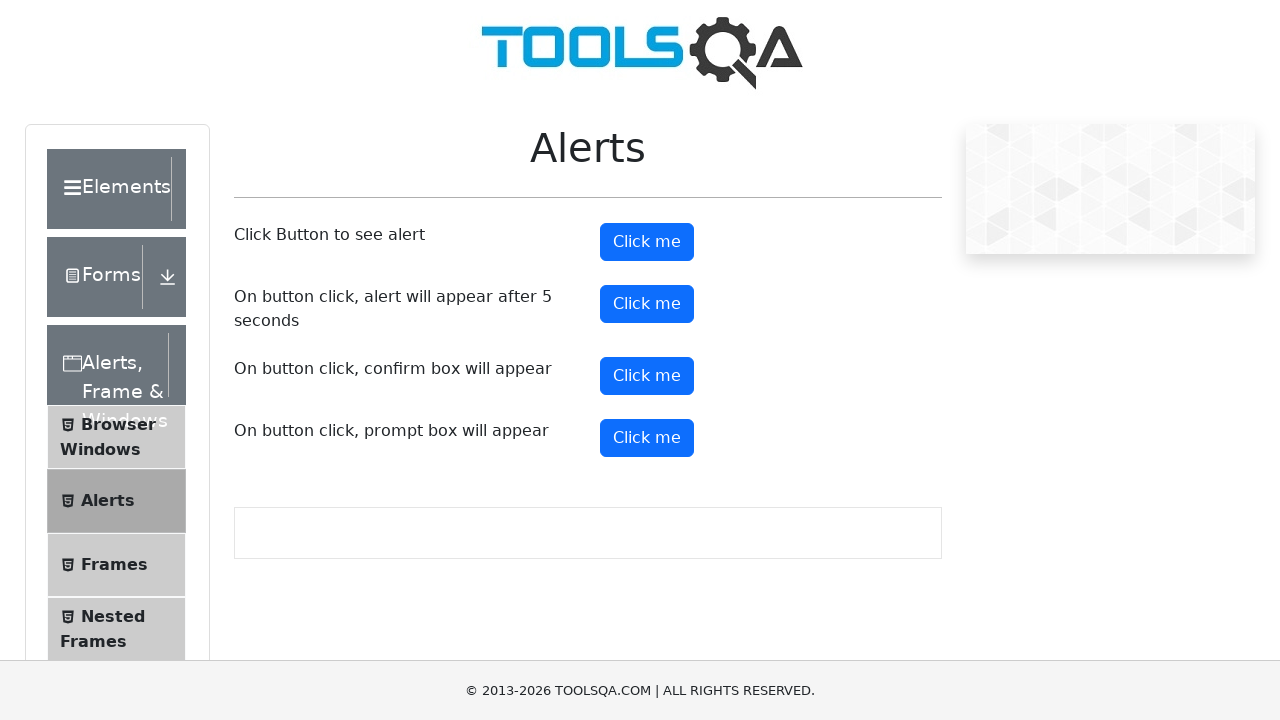

Clicked the alert button to trigger the alert dialog at (647, 242) on button#alertButton
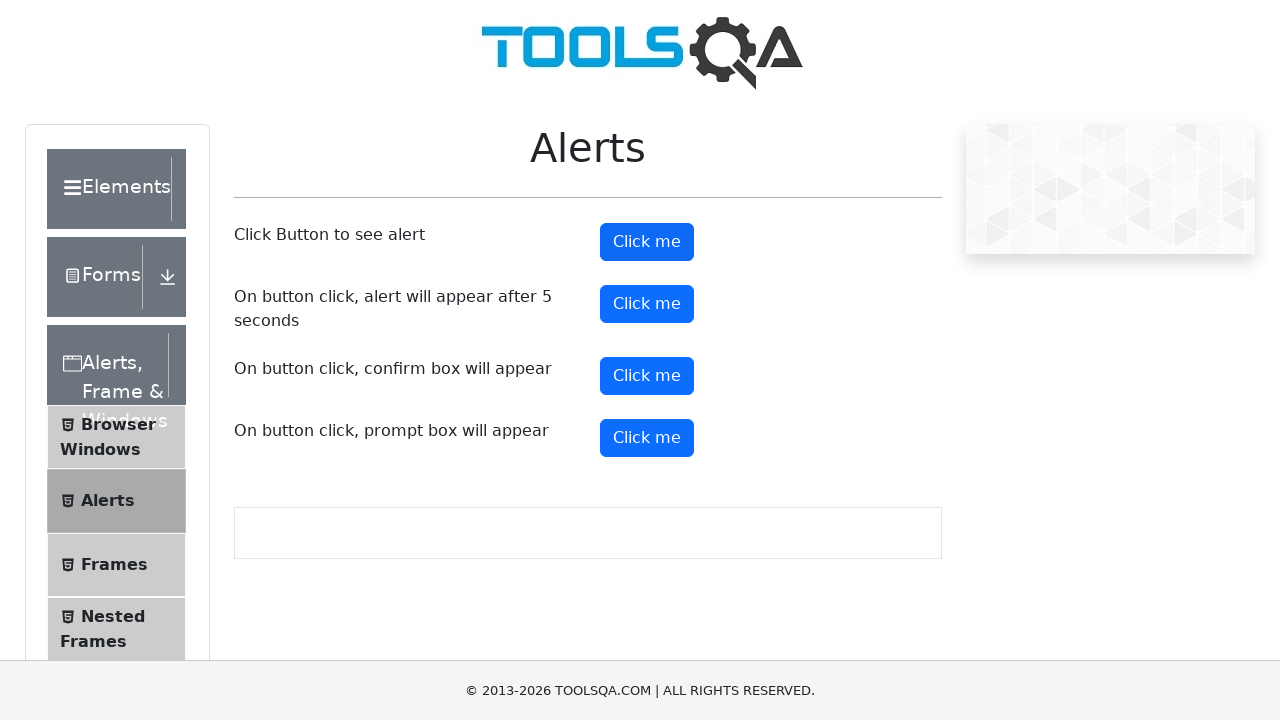

Set up dialog handler to accept the alert
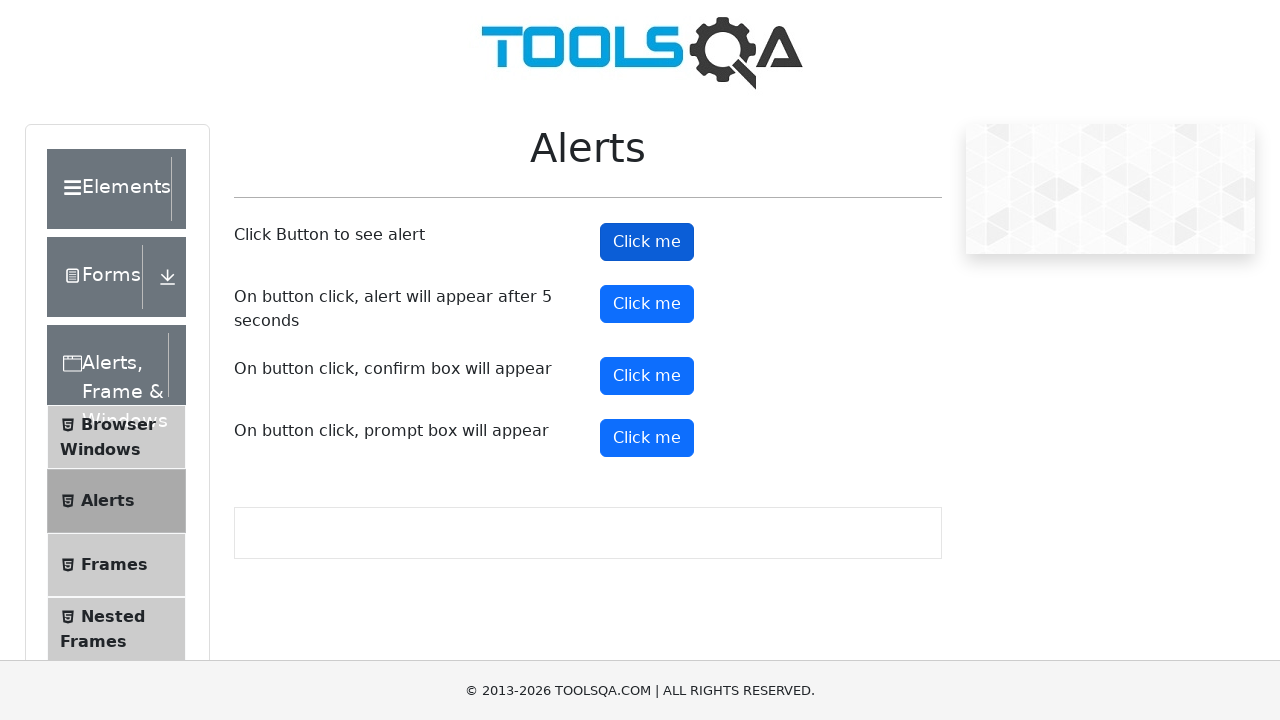

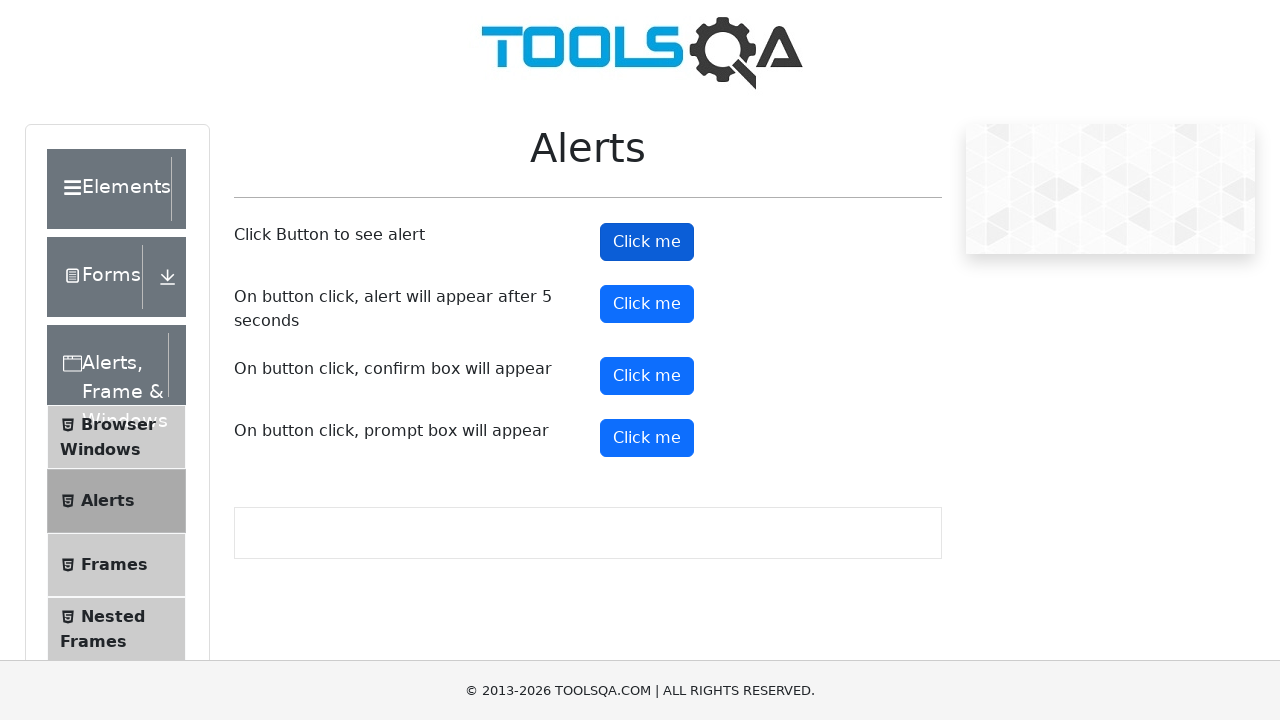